Tests subtraction operation on the web calculator by clicking number and operator buttons to perform multiple subtractions

Starting URL: https://www.calculator.net/

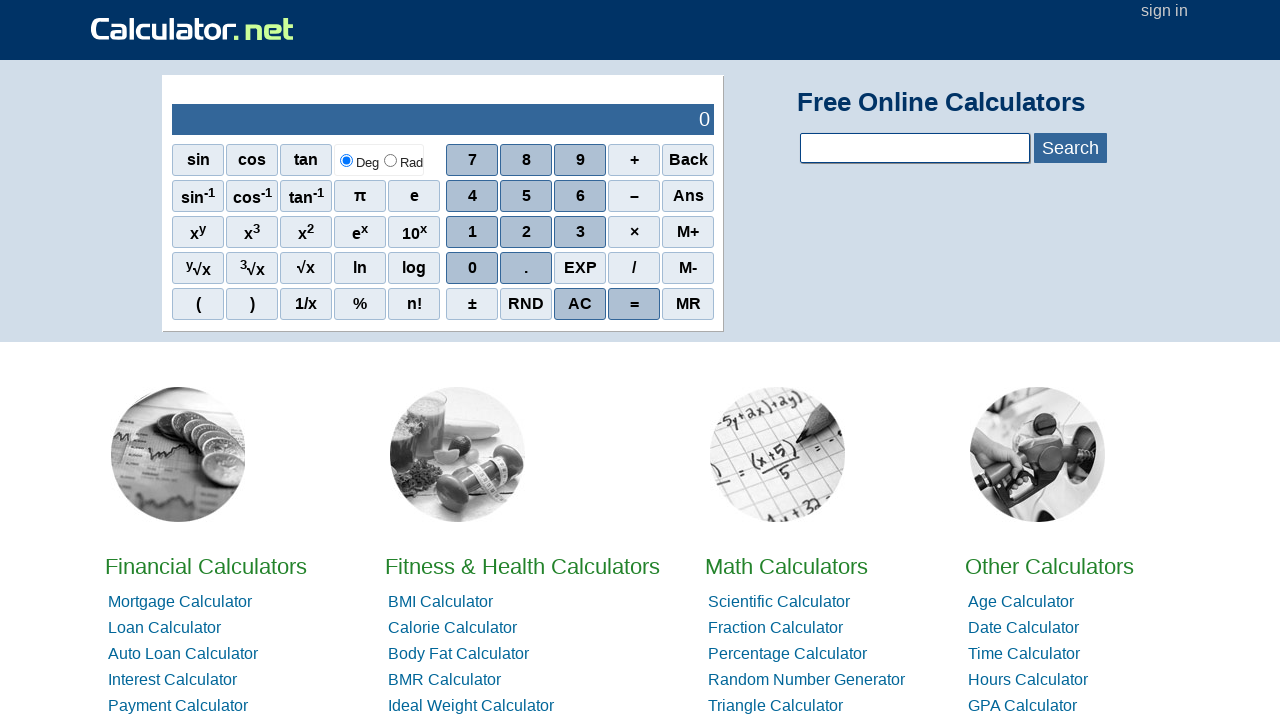

Clicked first number button in subtraction operation at (526, 232) on xpath=/html/body/div[3]/div/table/tbody/tr/td[1]/table/tbody/tr[2]/td[2]/div/div
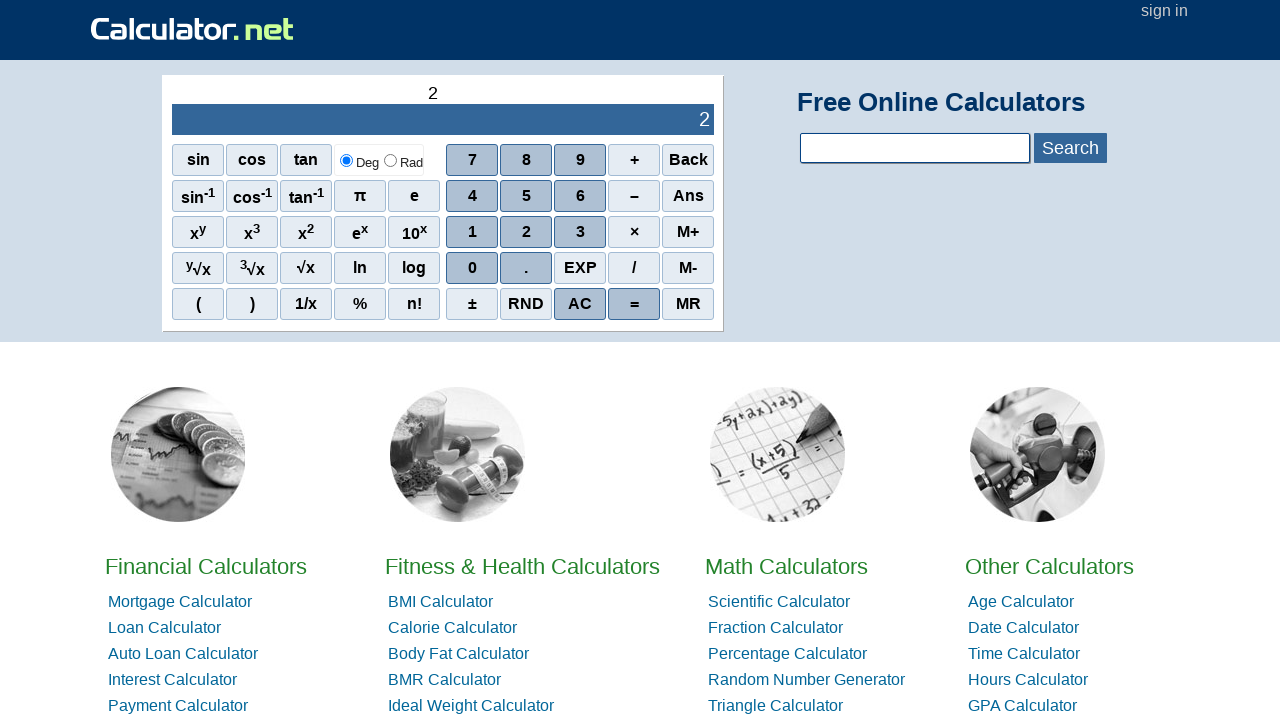

Clicked second number button at (580, 232) on xpath=/html/body/div[3]/div/table/tbody/tr/td[1]/table/tbody/tr[2]/td[2]/div/div
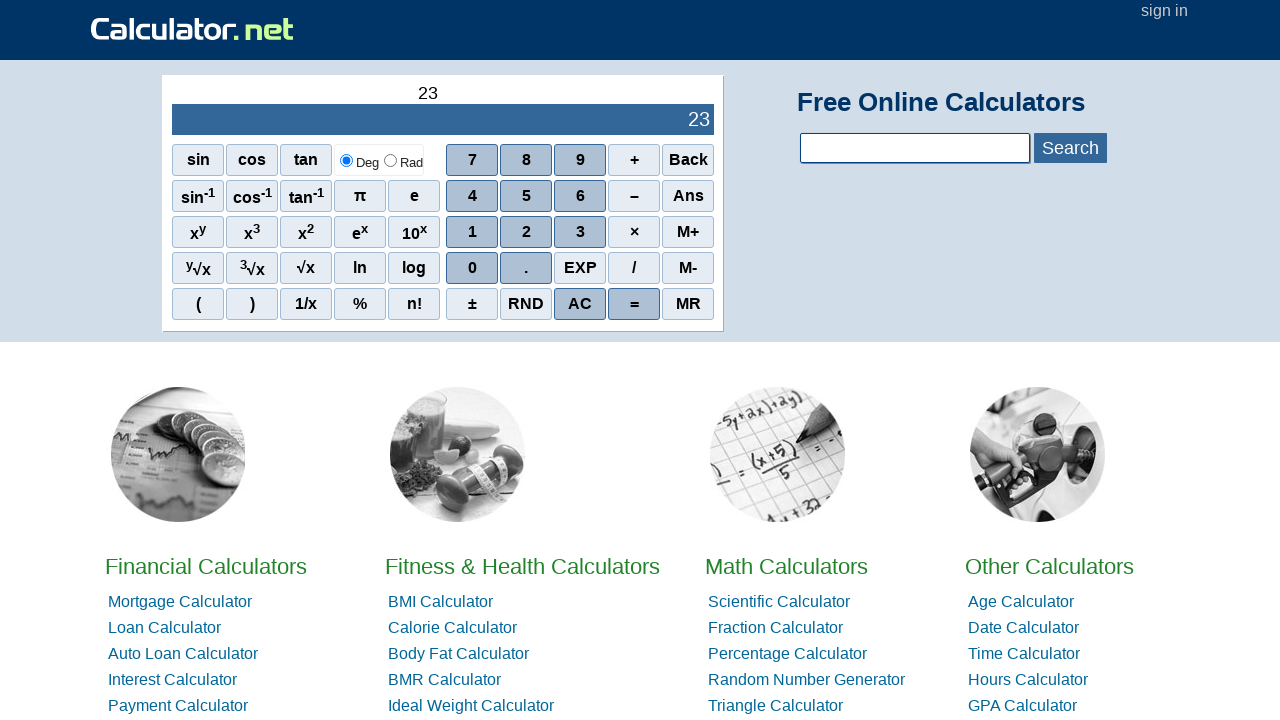

Clicked subtract operator button at (472, 196) on xpath=/html/body/div[3]/div/table/tbody/tr/td[1]/table/tbody/tr[2]/td[2]/div/div
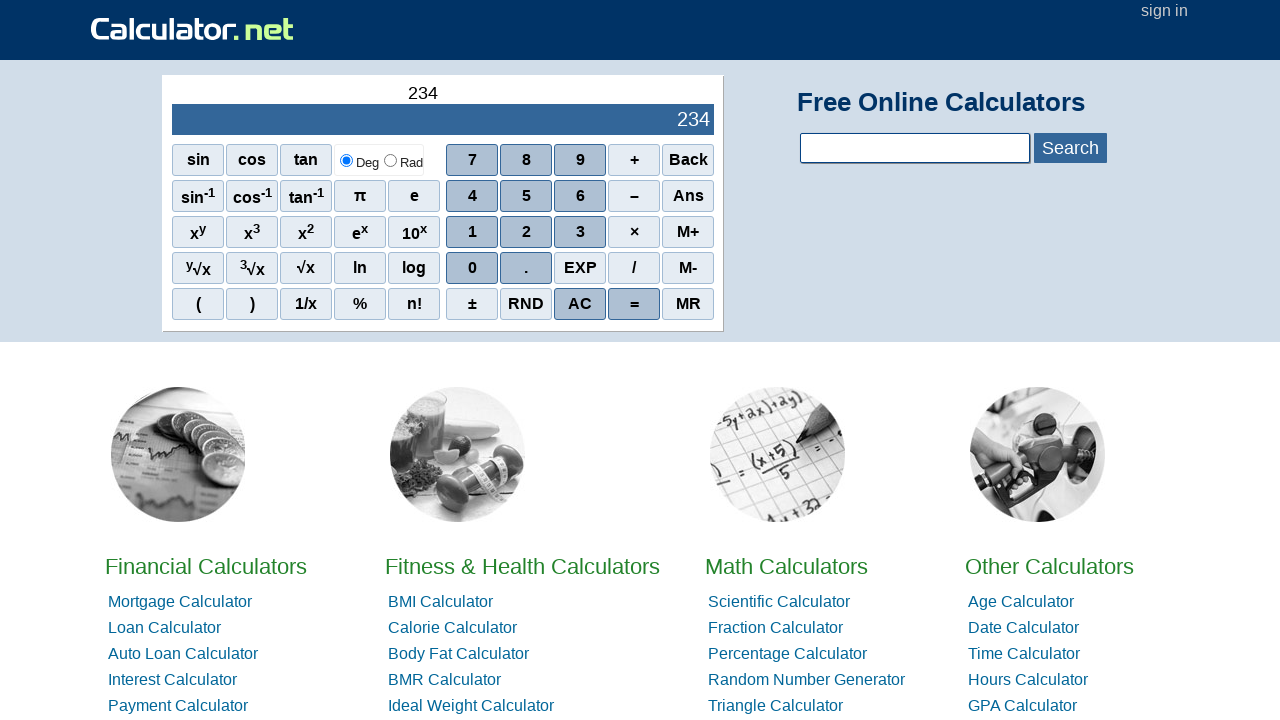

Clicked third number button at (526, 160) on xpath=/html/body/div[3]/div/table/tbody/tr/td[1]/table/tbody/tr[2]/td[2]/div/div
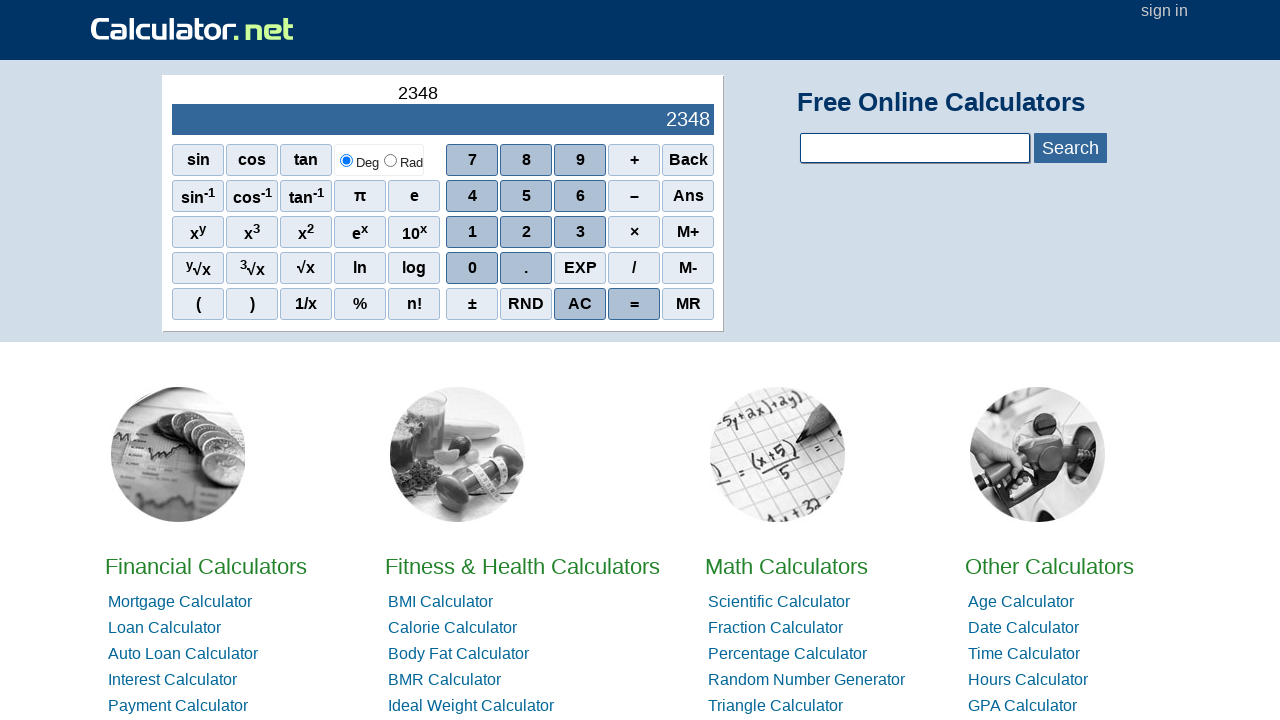

Clicked fourth number button at (526, 232) on xpath=/html/body/div[3]/div/table/tbody/tr/td[1]/table/tbody/tr[2]/td[2]/div/div
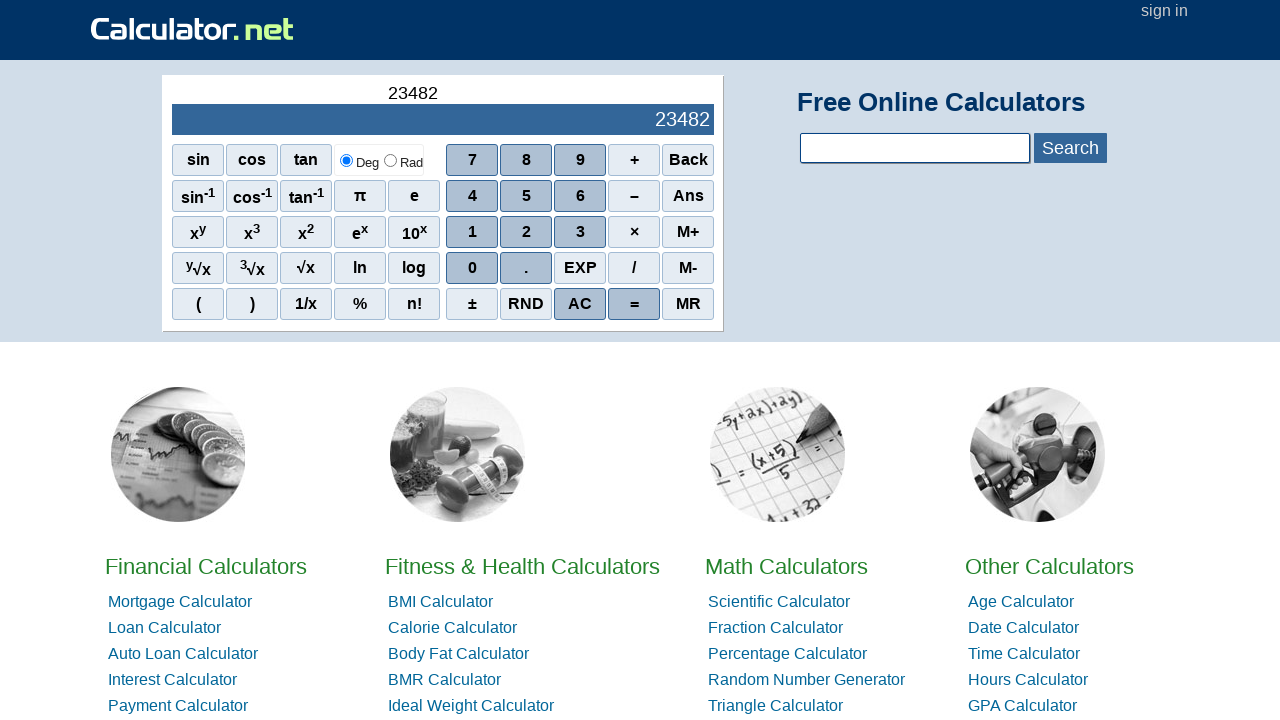

Clicked fifth number button at (580, 232) on xpath=/html/body/div[3]/div/table/tbody/tr/td[1]/table/tbody/tr[2]/td[2]/div/div
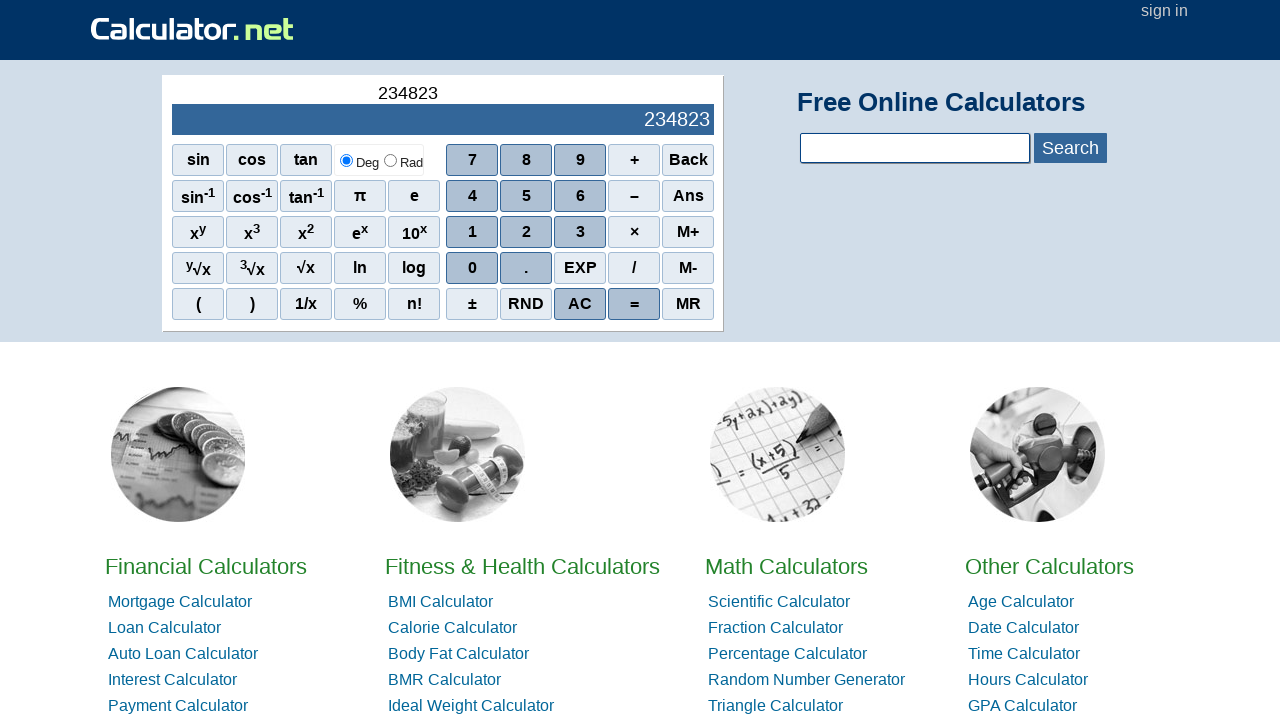

Clicked subtract operator button for second subtraction at (634, 160) on xpath=/html/body/div[3]/div/table/tbody/tr/td[1]/table/tbody/tr[2]/td[2]/div/div
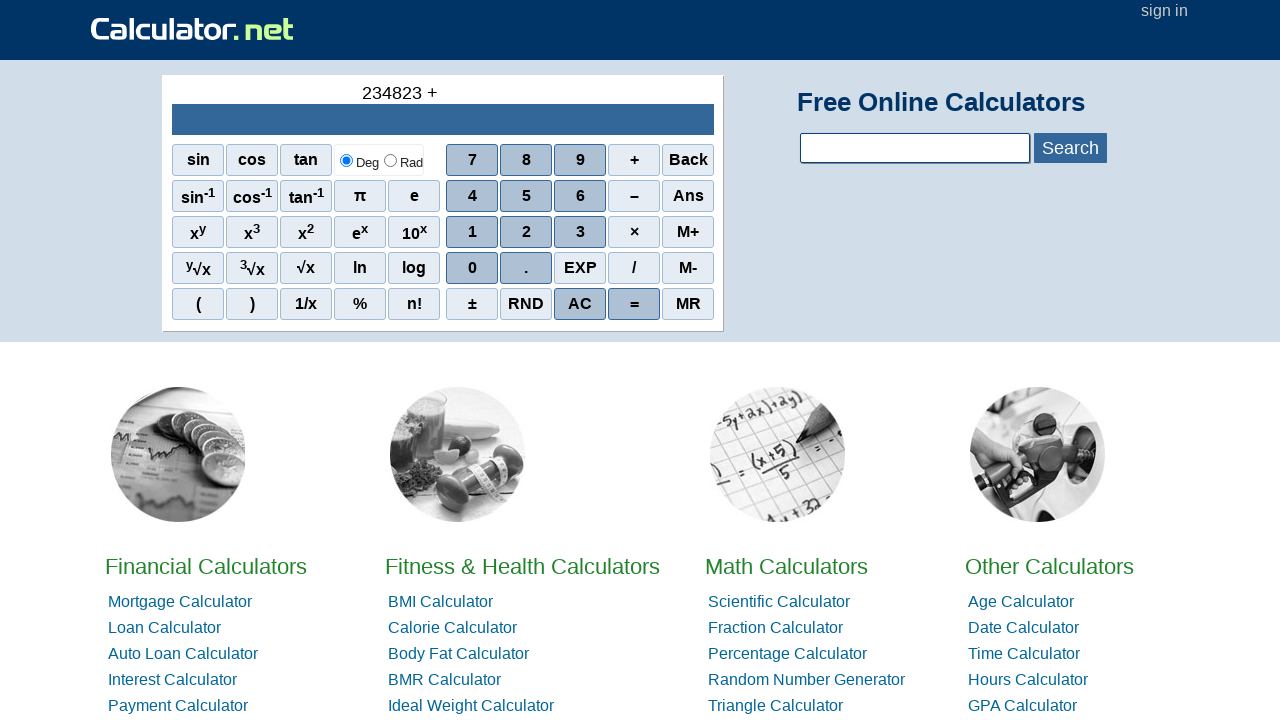

Clicked sixth number button at (526, 232) on xpath=/html/body/div[3]/div/table/tbody/tr/td[1]/table/tbody/tr[2]/td[2]/div/div
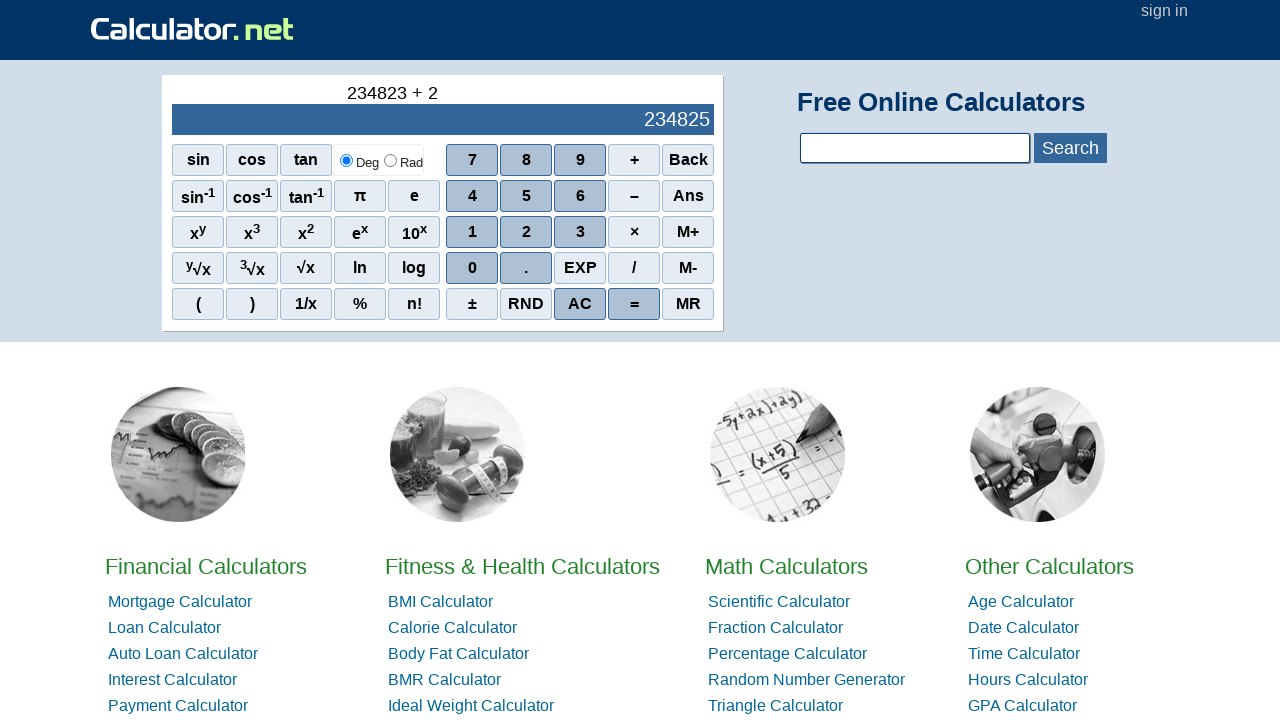

Clicked seventh number button at (580, 232) on xpath=/html/body/div[3]/div/table/tbody/tr/td[1]/table/tbody/tr[2]/td[2]/div/div
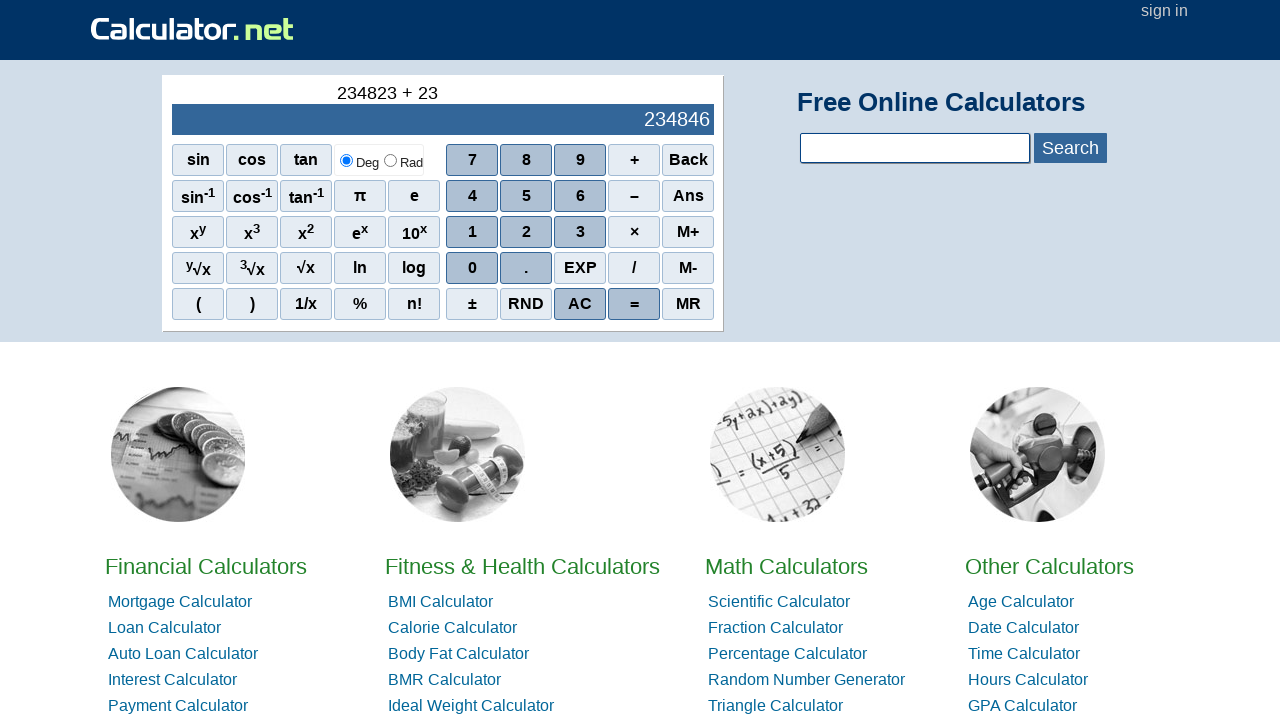

Clicked subtract operator button for third subtraction at (472, 268) on xpath=/html/body/div[3]/div/table/tbody/tr/td[1]/table/tbody/tr[2]/td[2]/div/div
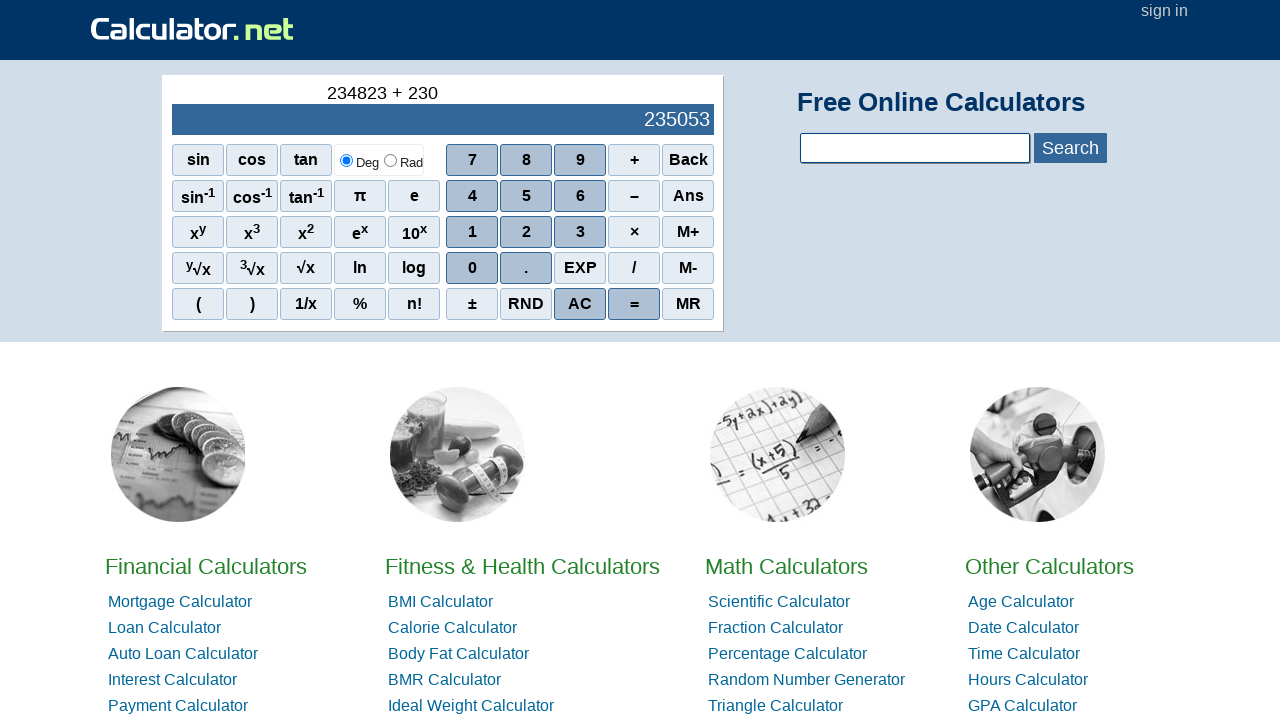

Clicked eighth number button at (580, 160) on xpath=/html/body/div[3]/div/table/tbody/tr/td[1]/table/tbody/tr[2]/td[2]/div/div
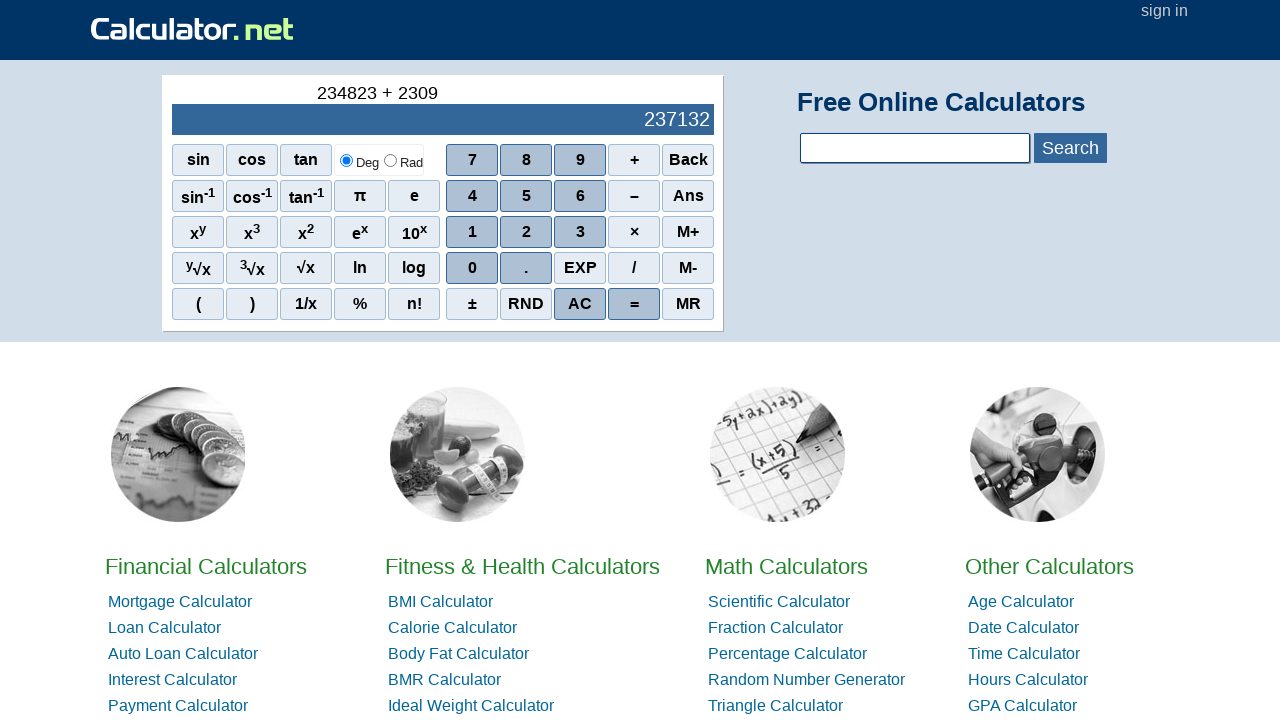

Clicked ninth number button at (472, 196) on xpath=/html/body/div[3]/div/table/tbody/tr/td[1]/table/tbody/tr[2]/td[2]/div/div
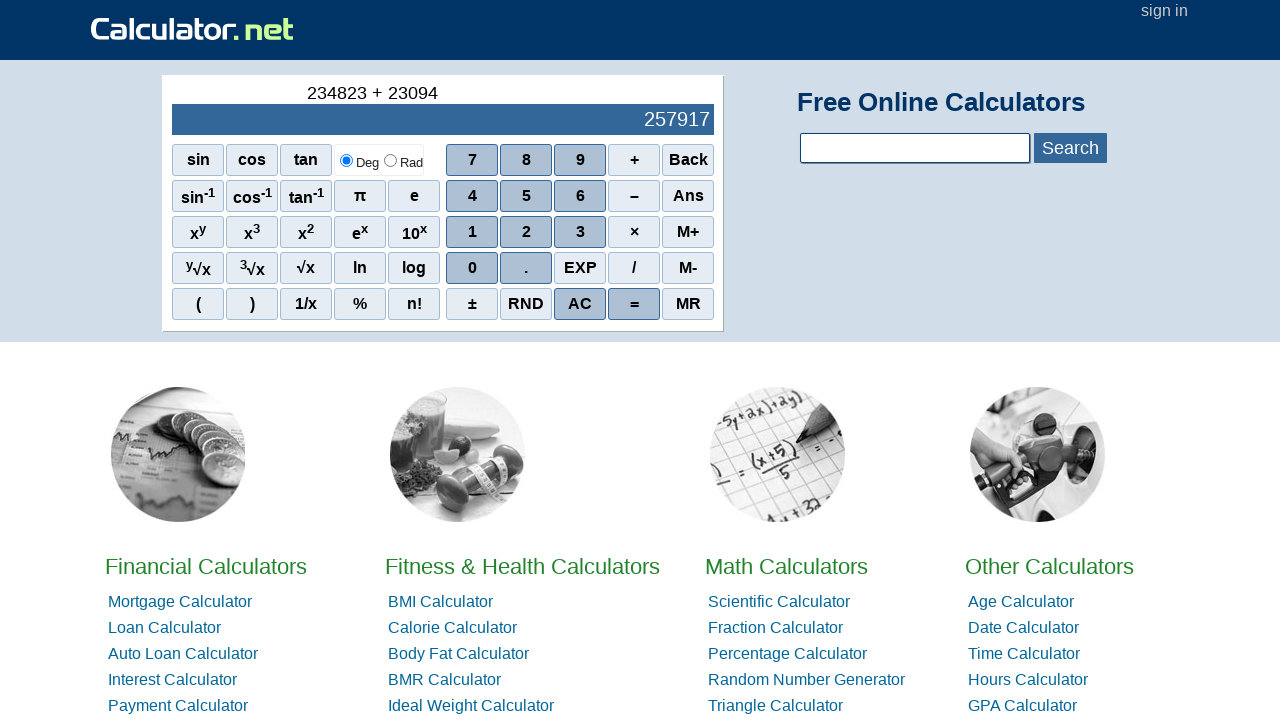

Clicked subtract operator button for fourth subtraction at (526, 160) on xpath=/html/body/div[3]/div/table/tbody/tr/td[1]/table/tbody/tr[2]/td[2]/div/div
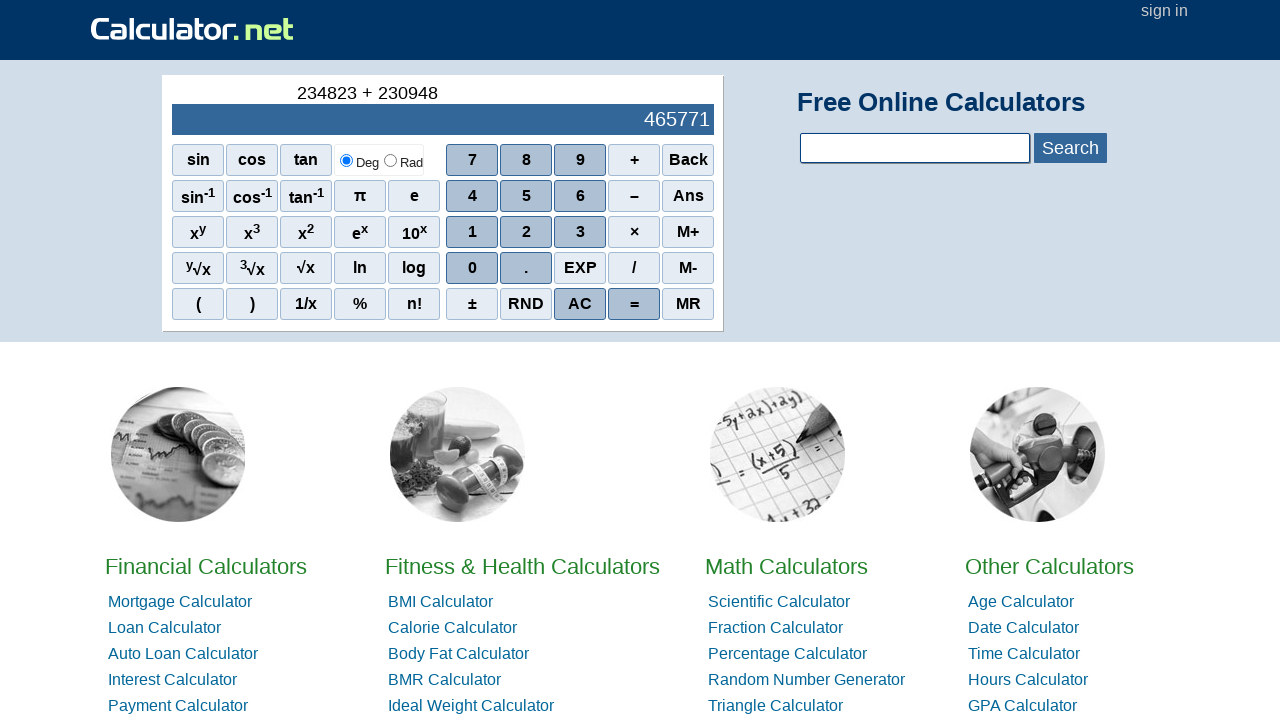

Clicked tenth number button at (526, 232) on xpath=/html/body/div[3]/div/table/tbody/tr/td[1]/table/tbody/tr[2]/td[2]/div/div
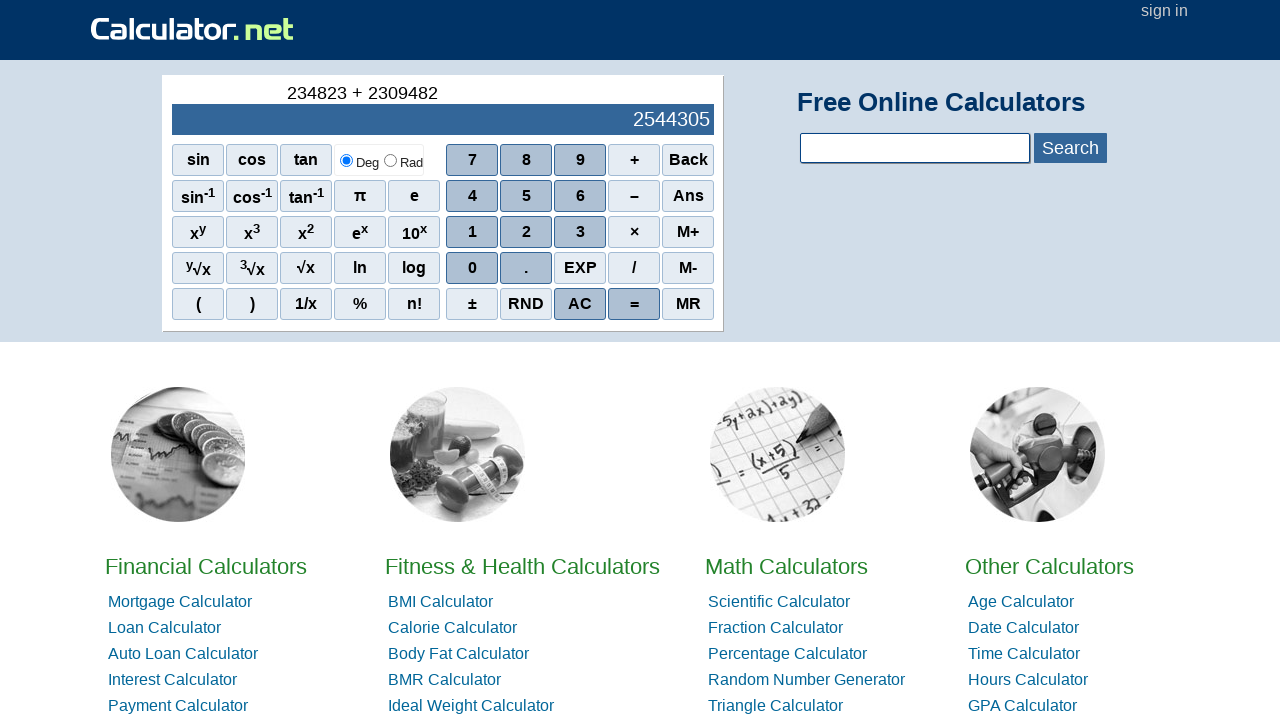

Clicked eleventh number button at (526, 232) on xpath=/html/body/div[3]/div/table/tbody/tr/td[1]/table/tbody/tr[2]/td[2]/div/div
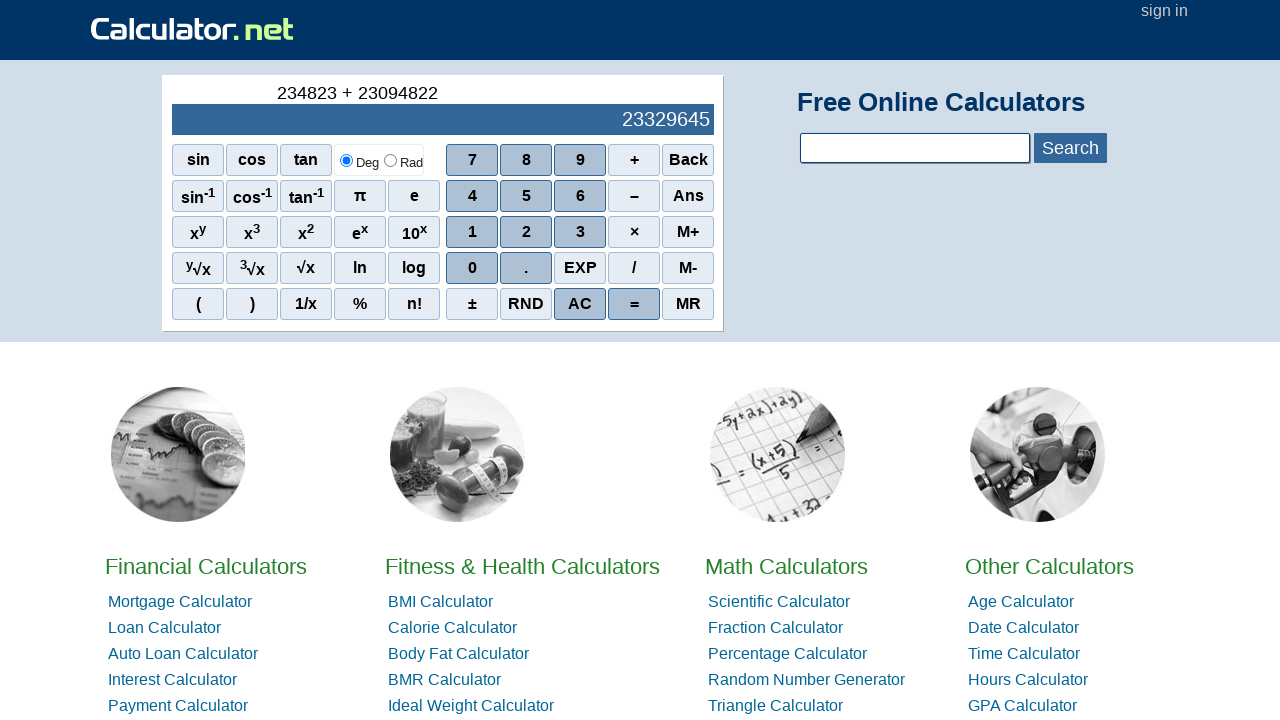

Clicked equals button to calculate result at (634, 304) on xpath=/html/body/div[3]/div/table/tbody/tr/td[1]/table/tbody/tr[2]/td[2]/div/div
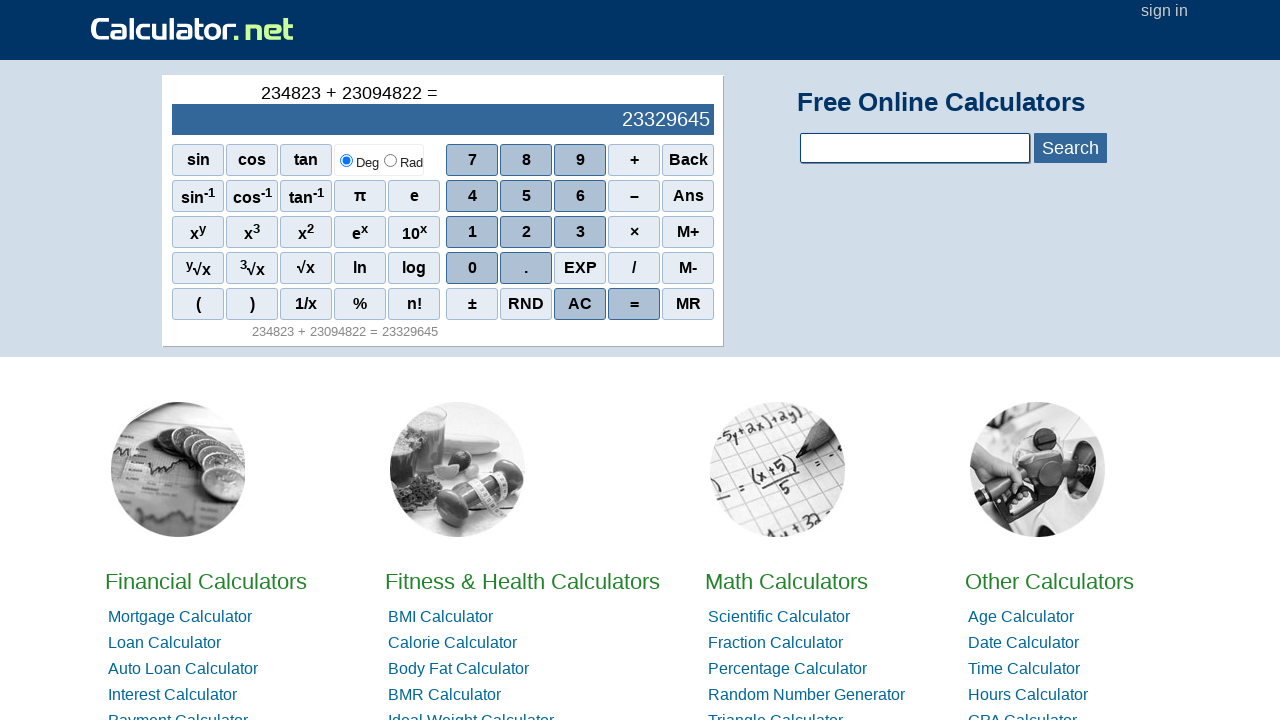

Clicked clear button to reset calculator at (580, 304) on xpath=/html/body/div[3]/div/table/tbody/tr/td[1]/table/tbody/tr[2]/td[2]/div/div
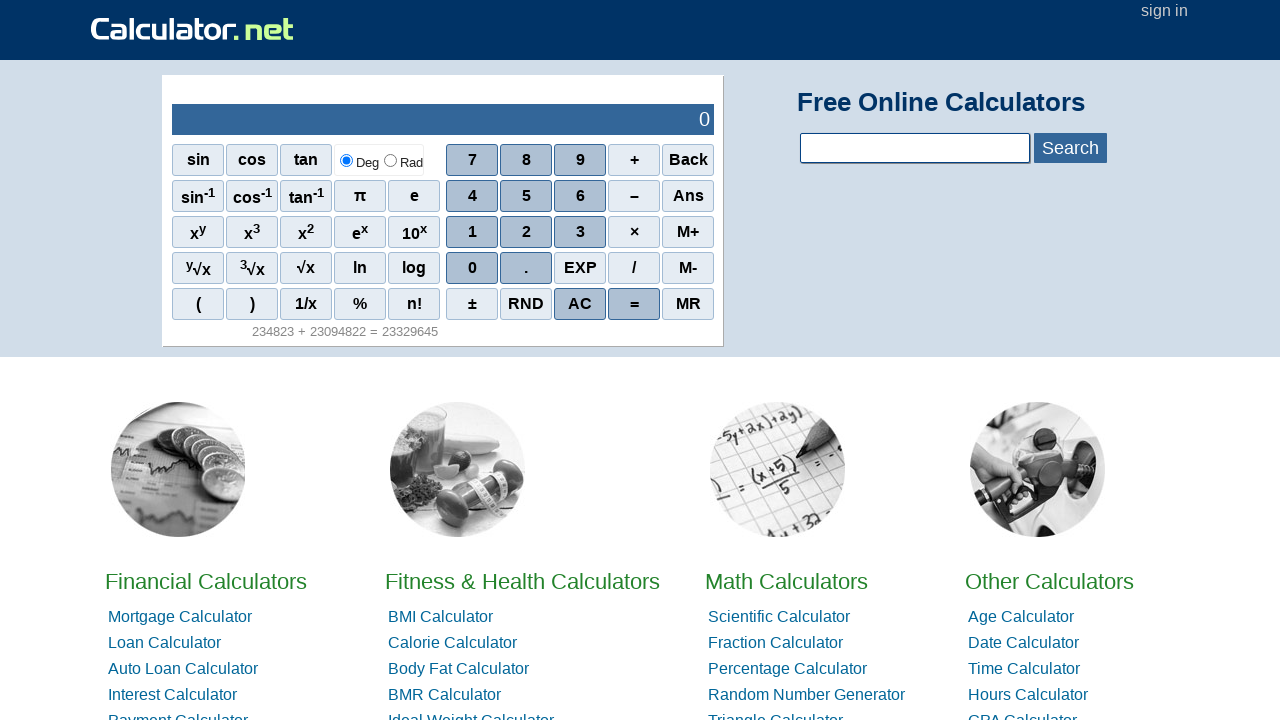

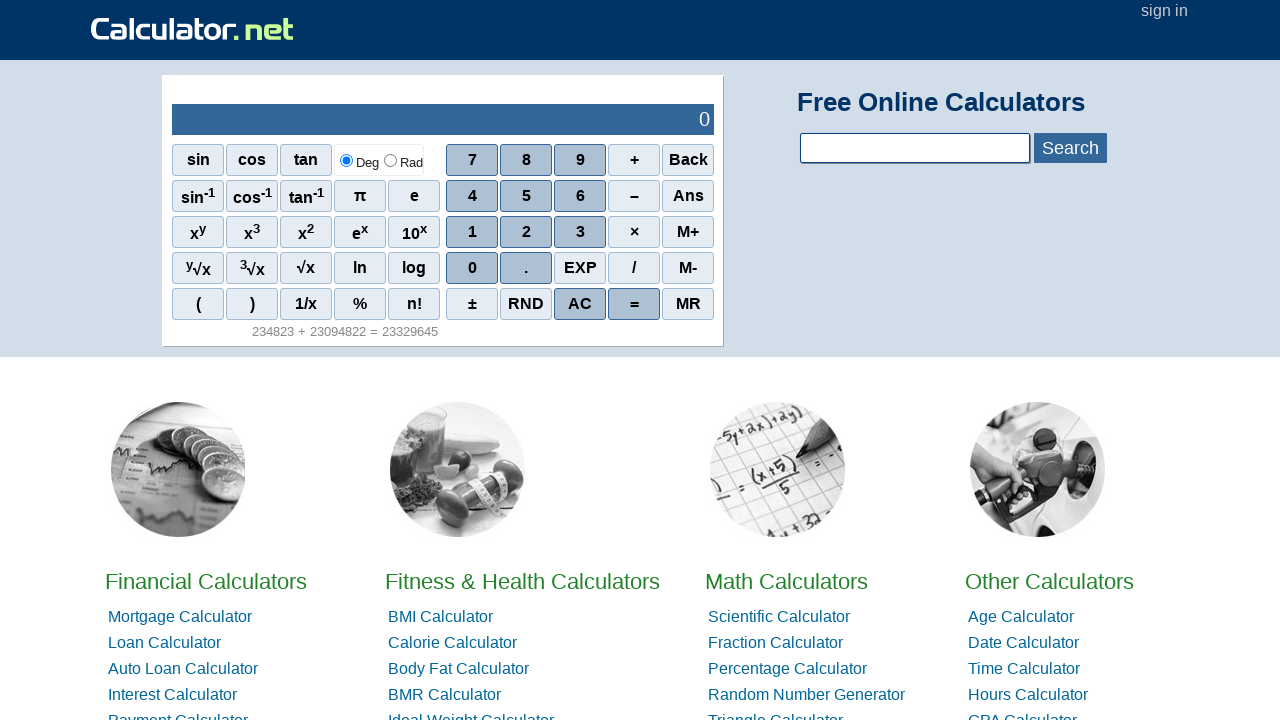